Simple test that navigates to Walmart homepage and verifies the page loads

Starting URL: https://walmart.com

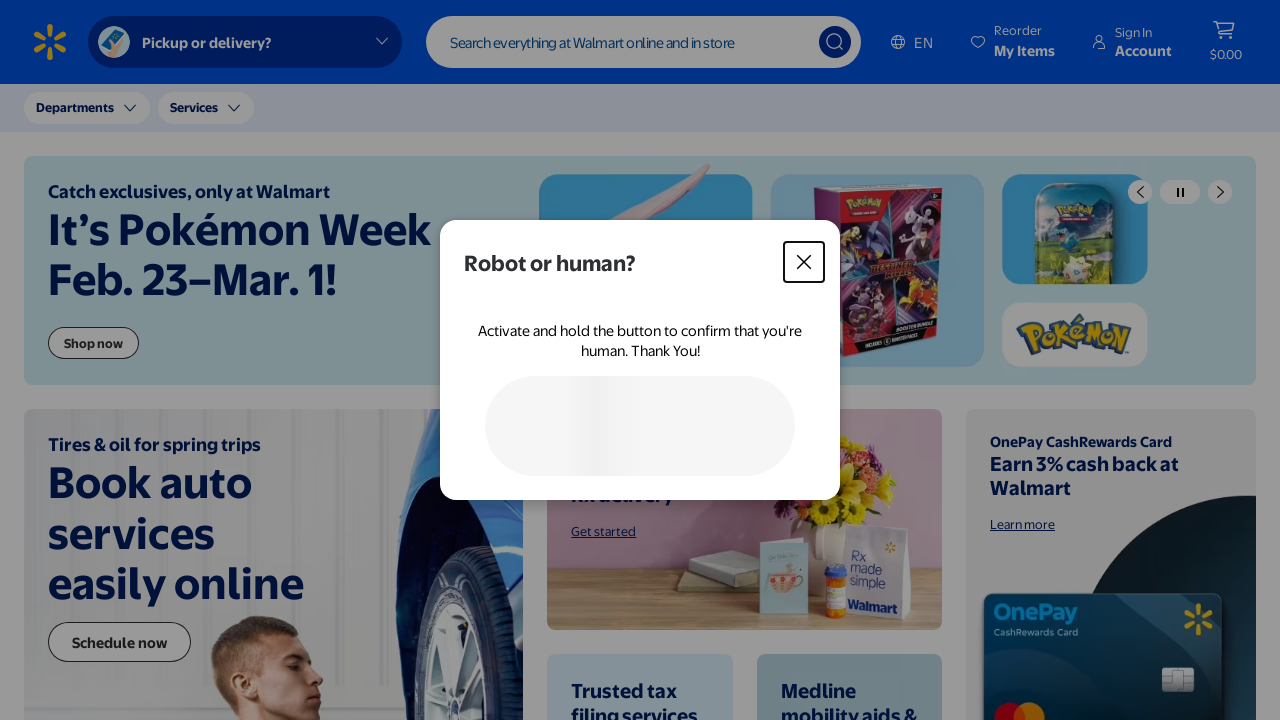

Page DOM content loaded
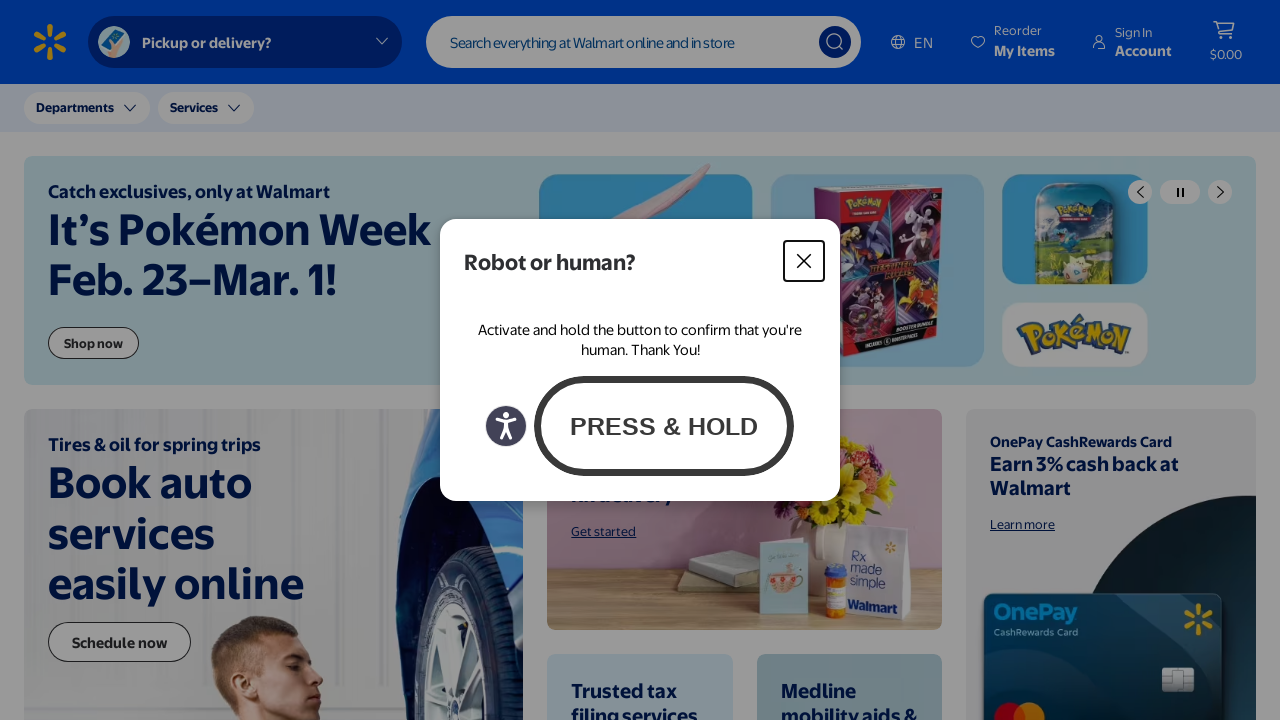

Search input element found on Walmart homepage
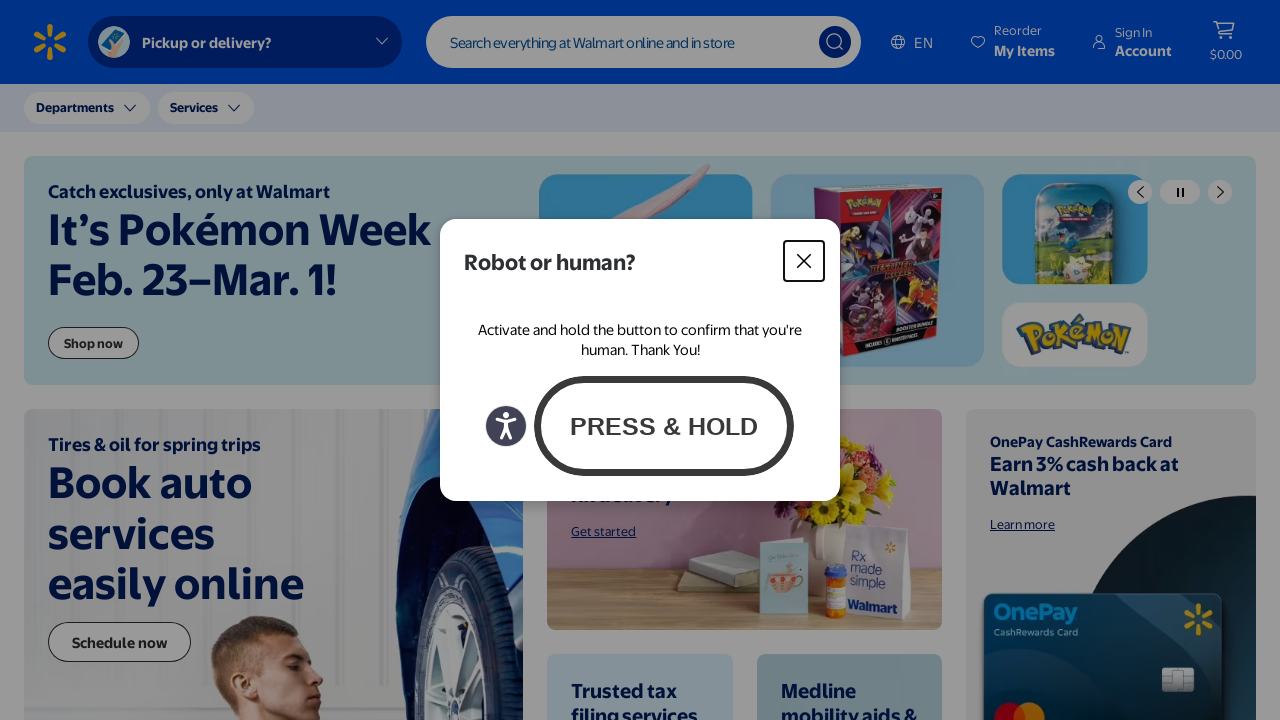

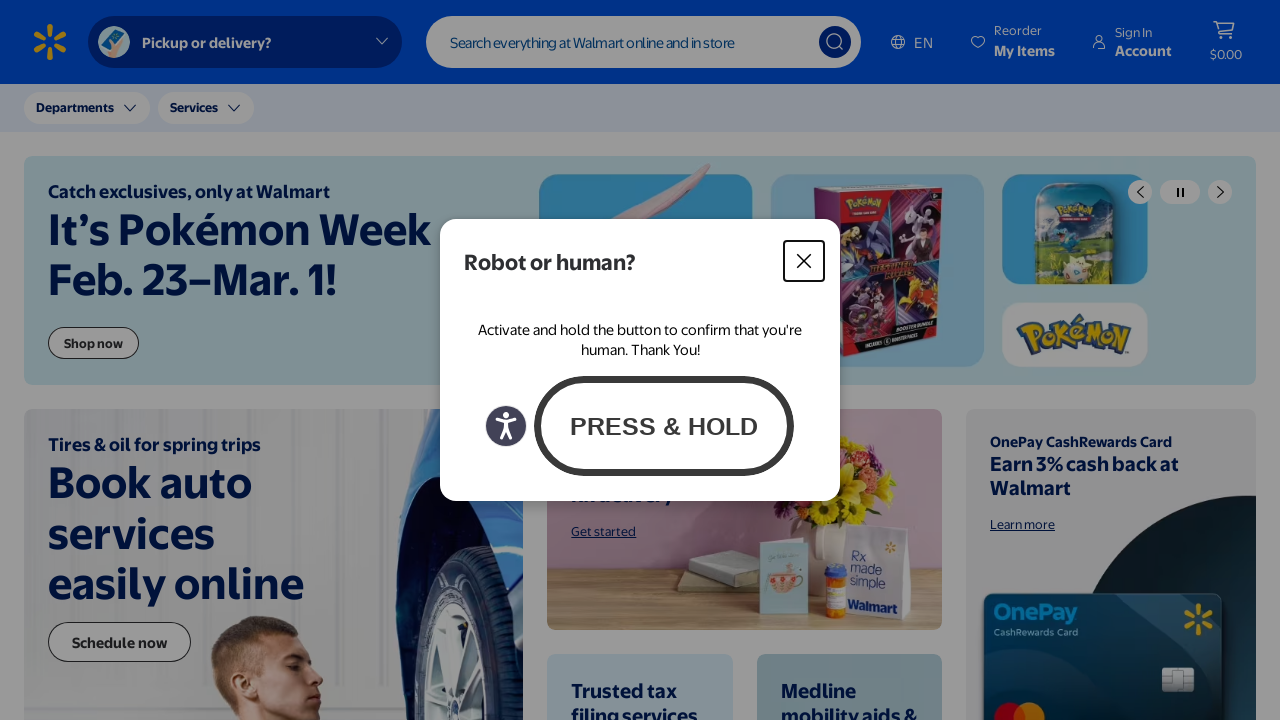